Tests that complete-all checkbox updates state when individual items are completed or cleared

Starting URL: https://demo.playwright.dev/todomvc

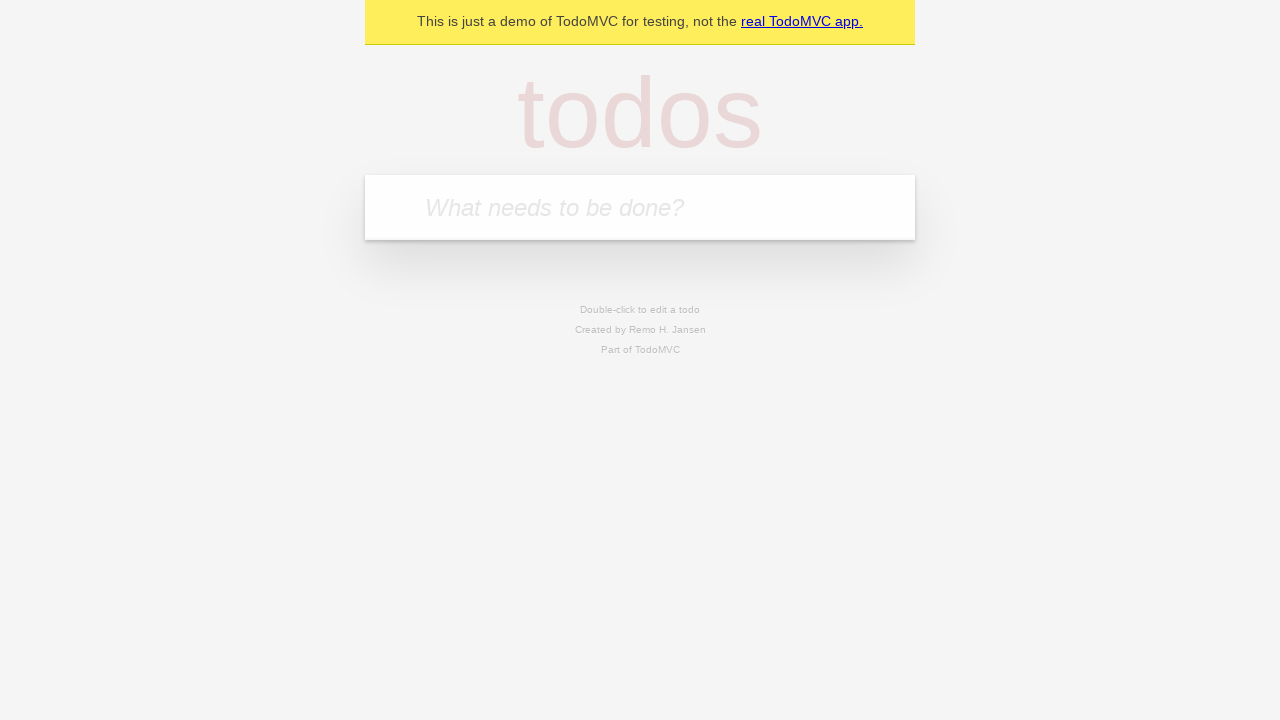

Navigated to TodoMVC demo page
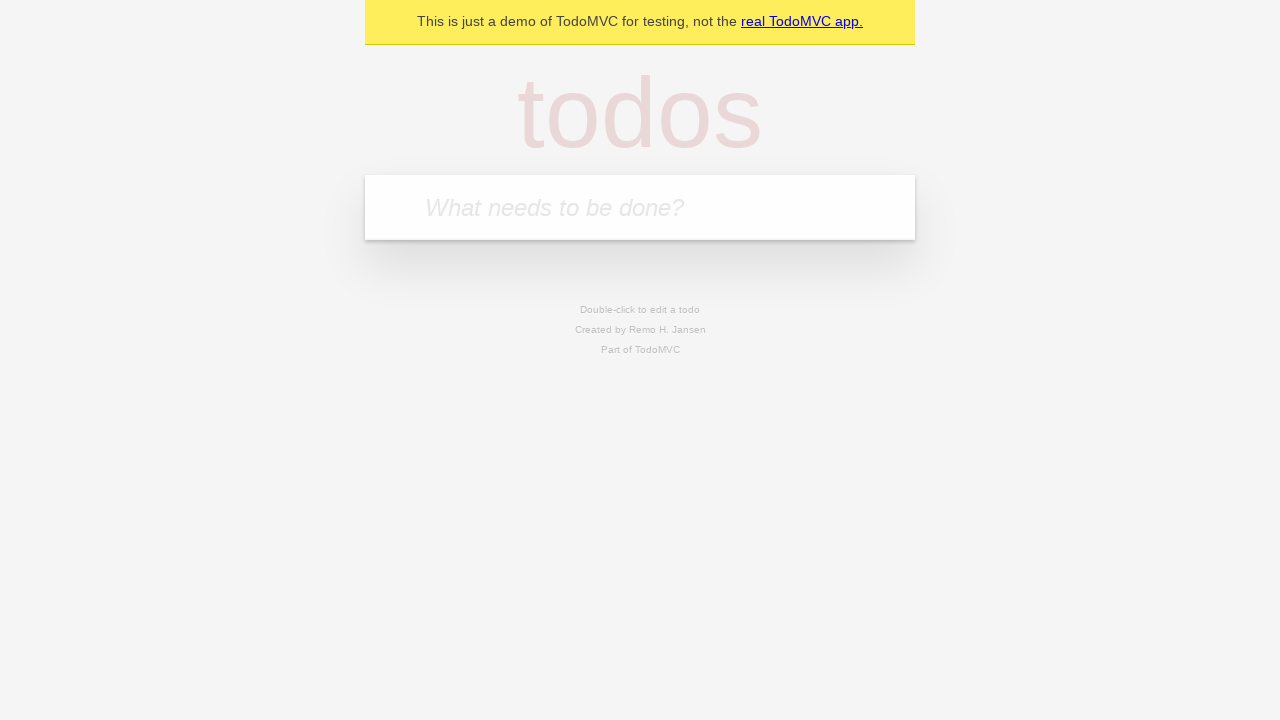

Located new todo input field
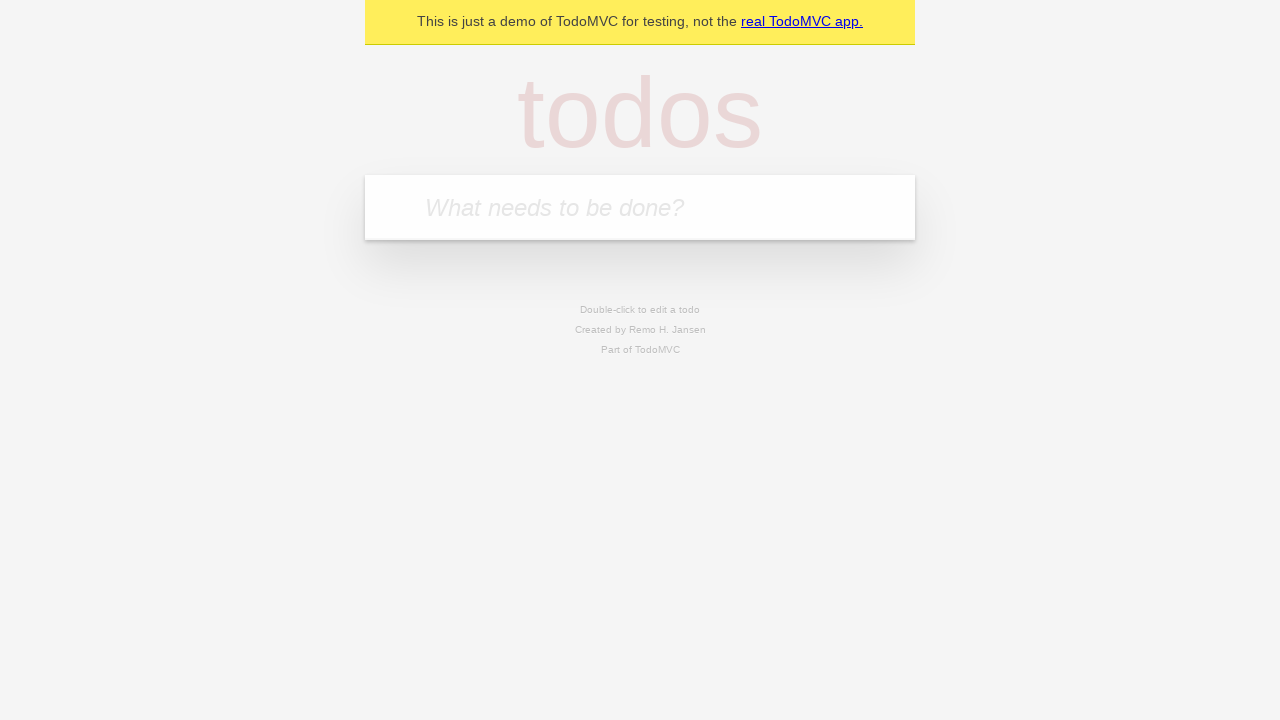

Filled first todo: 'buy some cheese' on internal:attr=[placeholder="What needs to be done?"i]
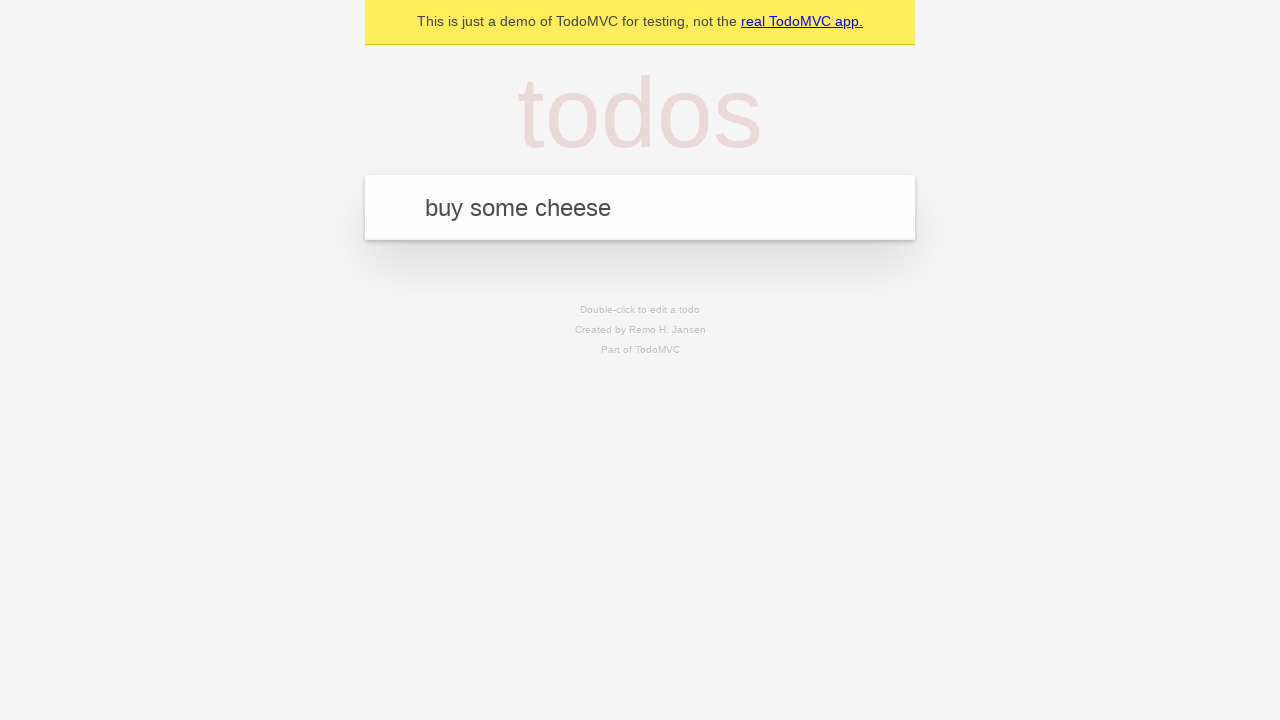

Pressed Enter to create first todo on internal:attr=[placeholder="What needs to be done?"i]
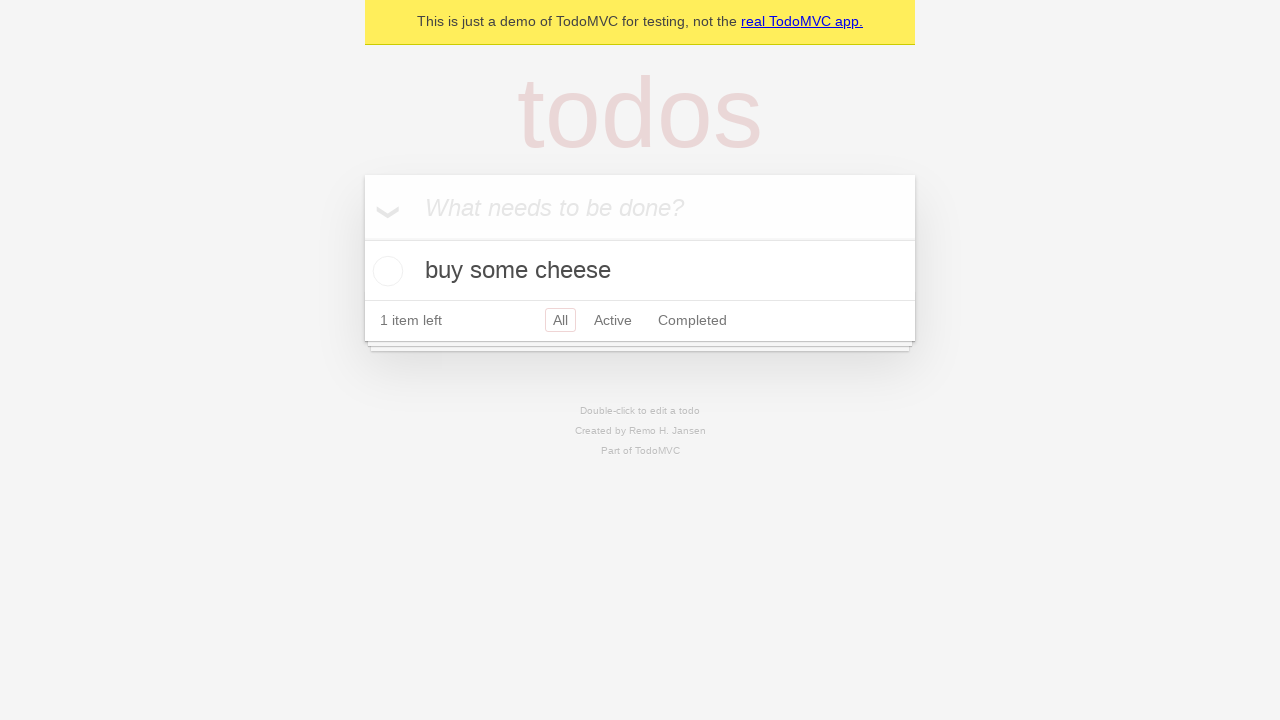

Filled second todo: 'feed the cat' on internal:attr=[placeholder="What needs to be done?"i]
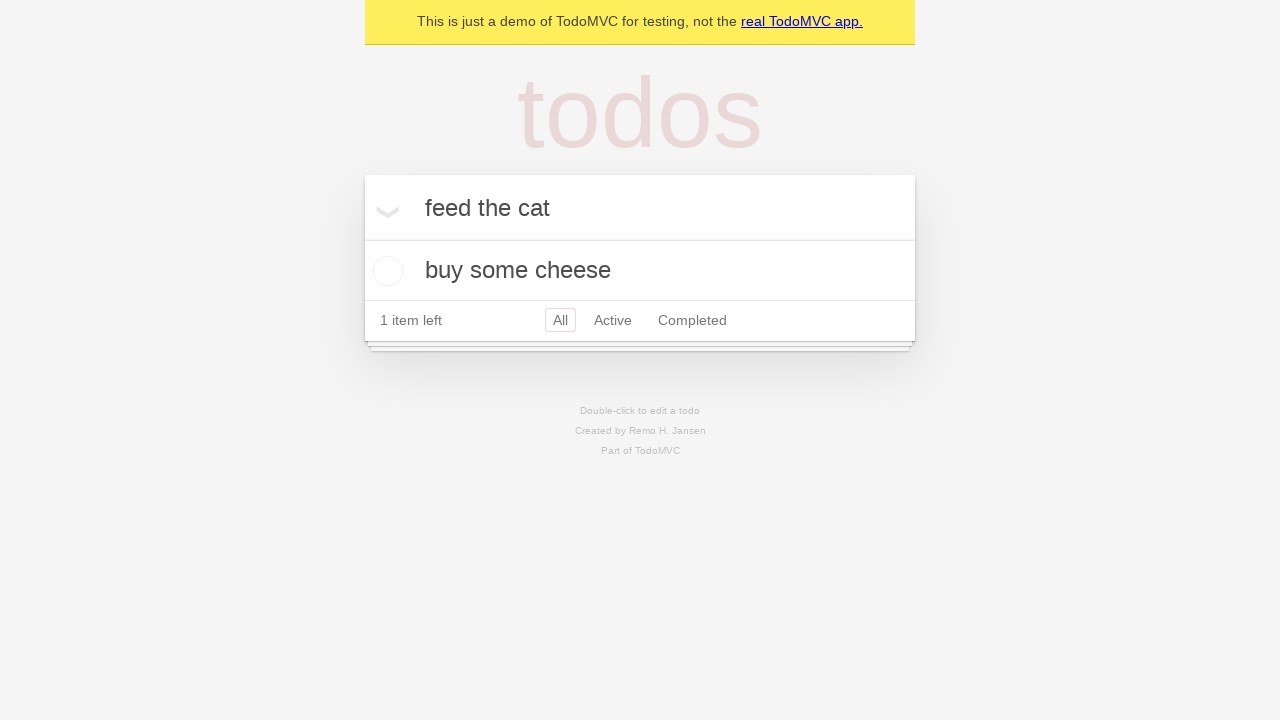

Pressed Enter to create second todo on internal:attr=[placeholder="What needs to be done?"i]
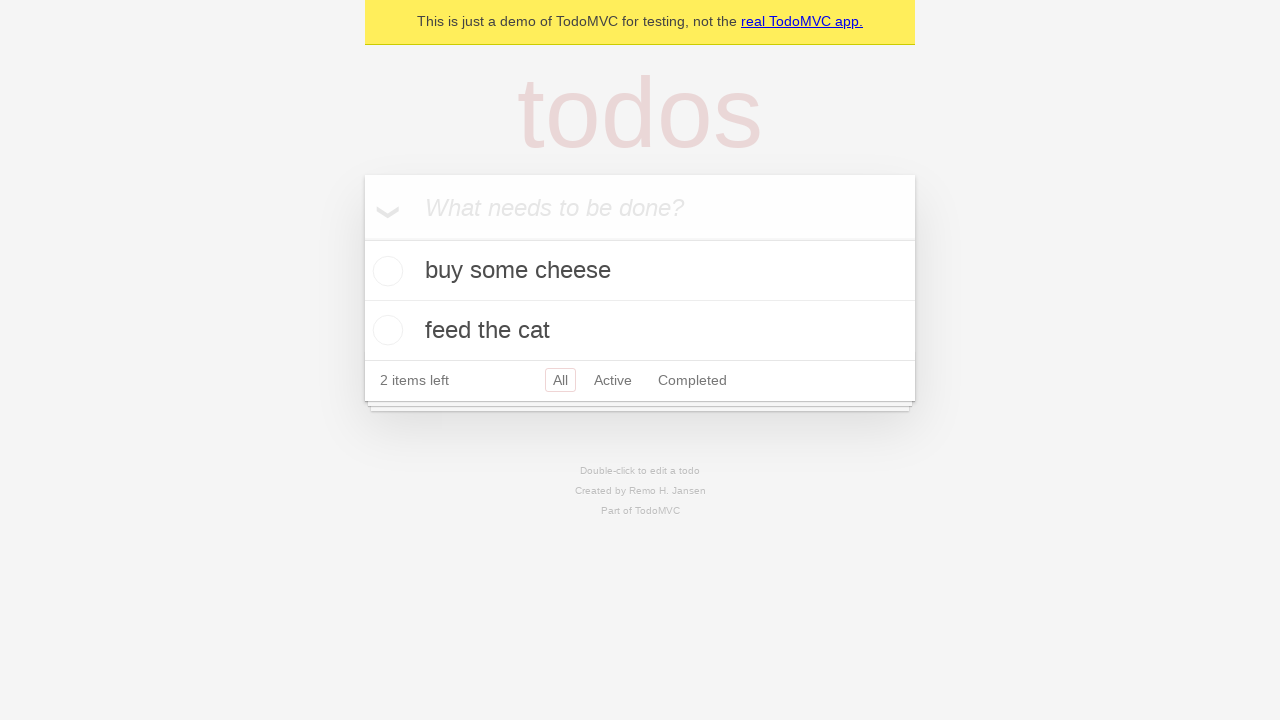

Filled third todo: 'book a doctors appointment' on internal:attr=[placeholder="What needs to be done?"i]
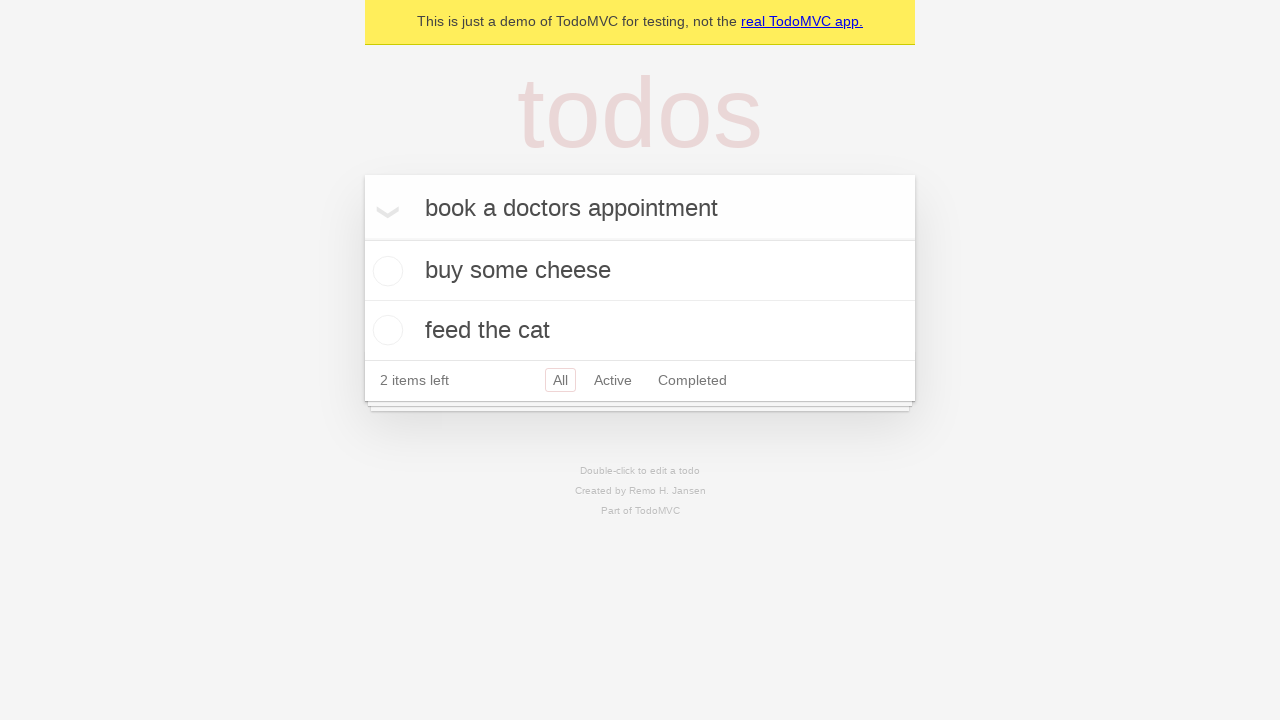

Pressed Enter to create third todo on internal:attr=[placeholder="What needs to be done?"i]
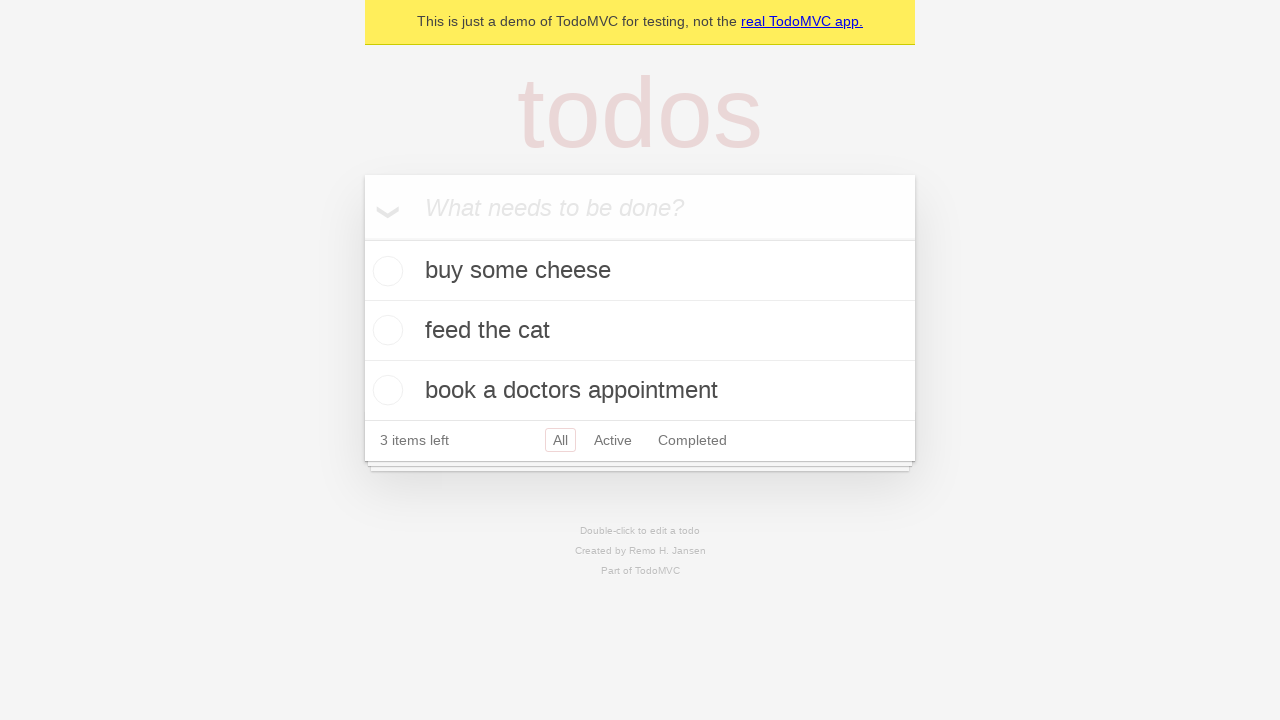

Located toggle all checkbox
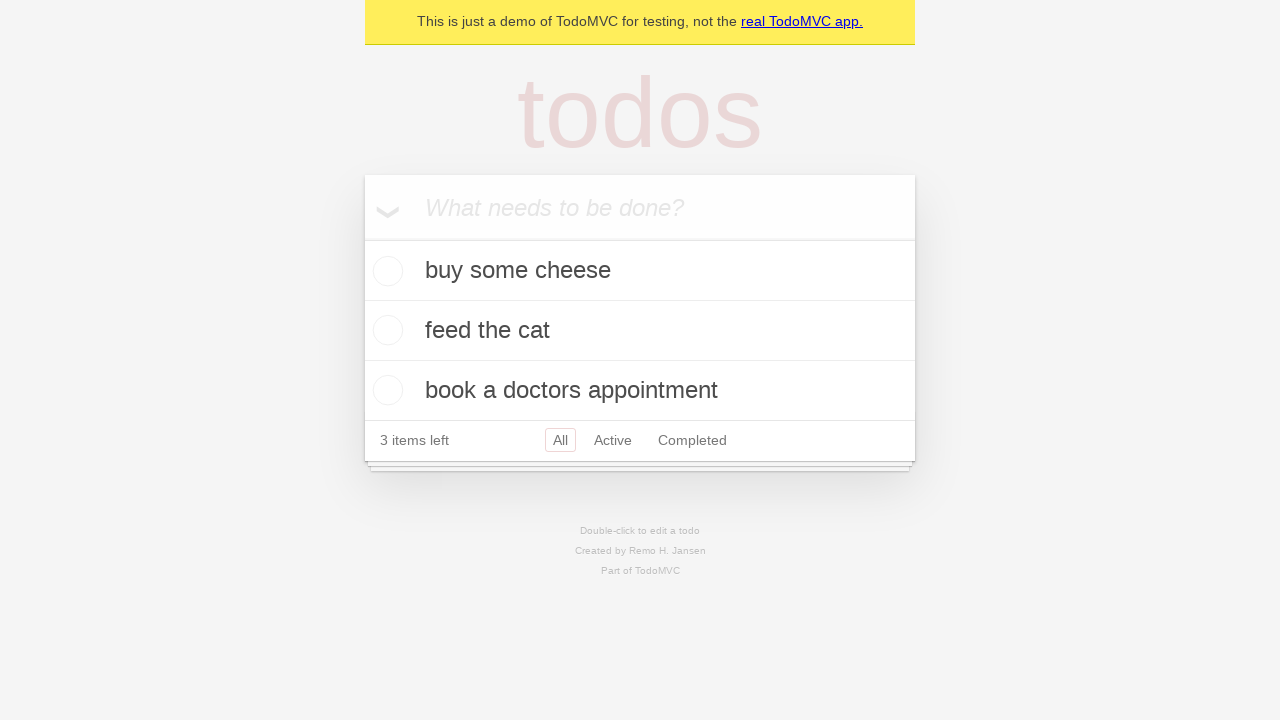

Checked toggle all checkbox to mark all todos as complete at (362, 238) on internal:label="Mark all as complete"i
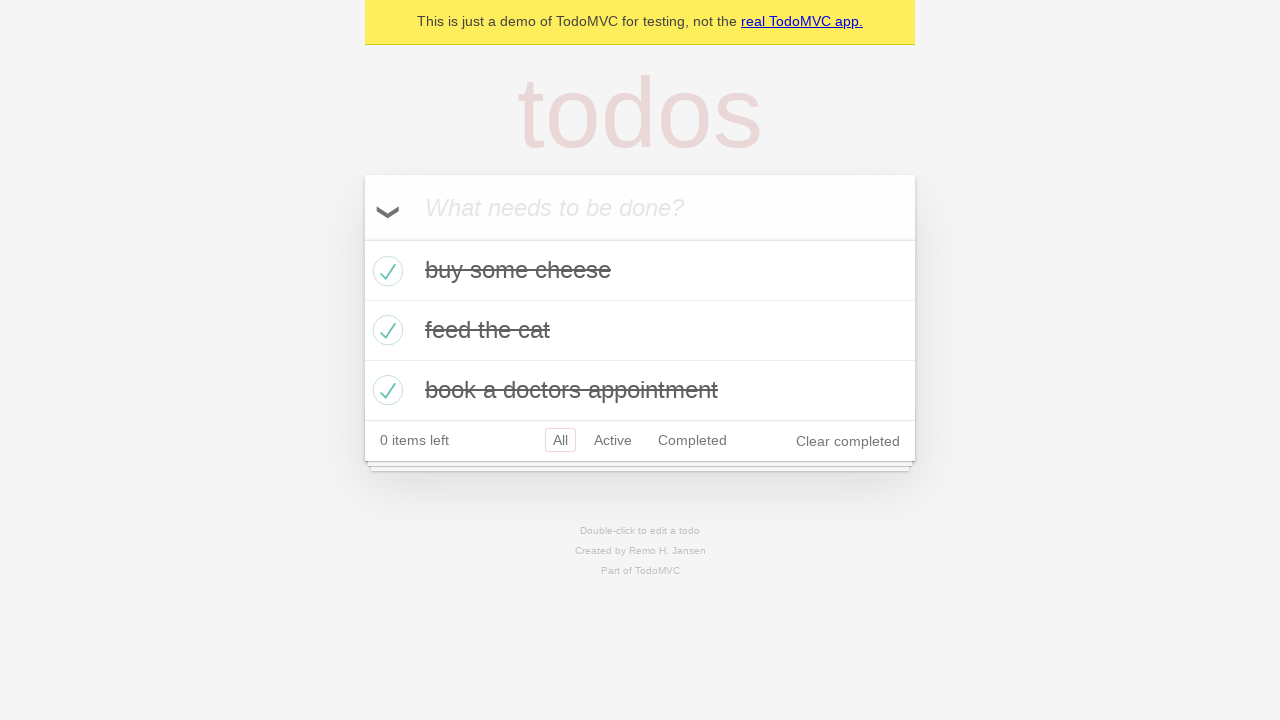

Located first todo item
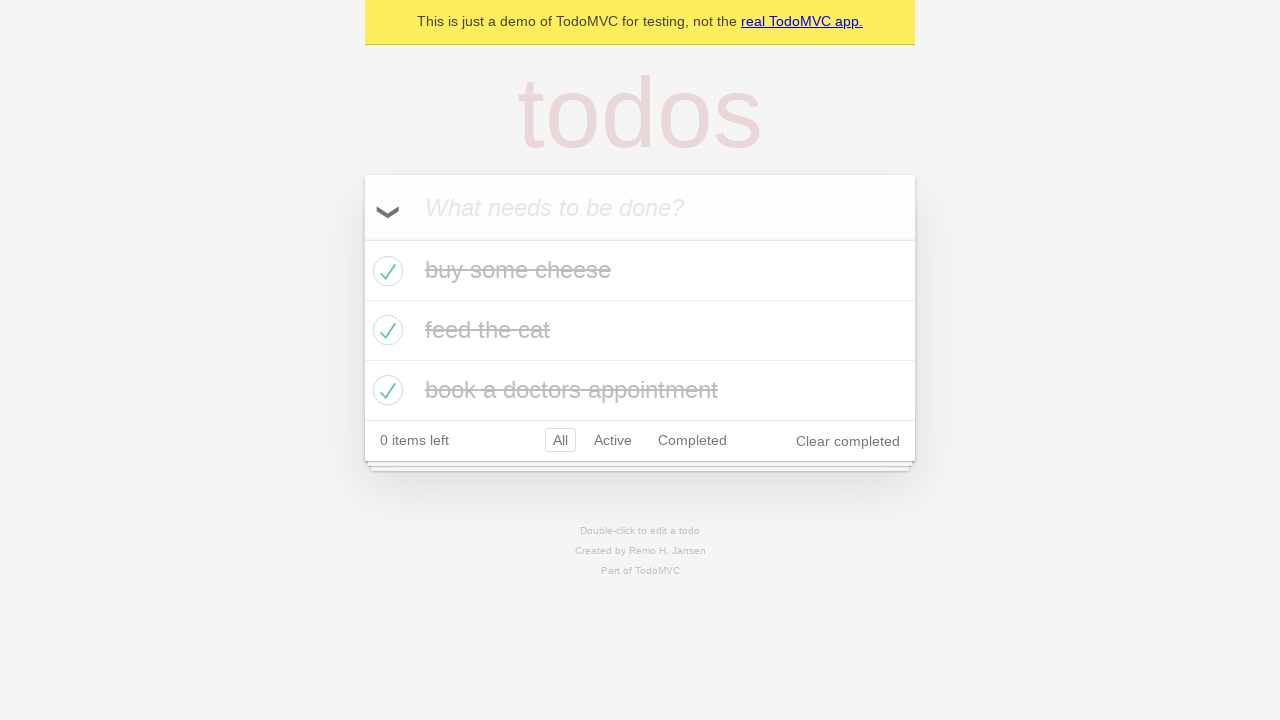

Unchecked first todo checkbox at (385, 271) on internal:testid=[data-testid="todo-item"s] >> nth=0 >> internal:role=checkbox
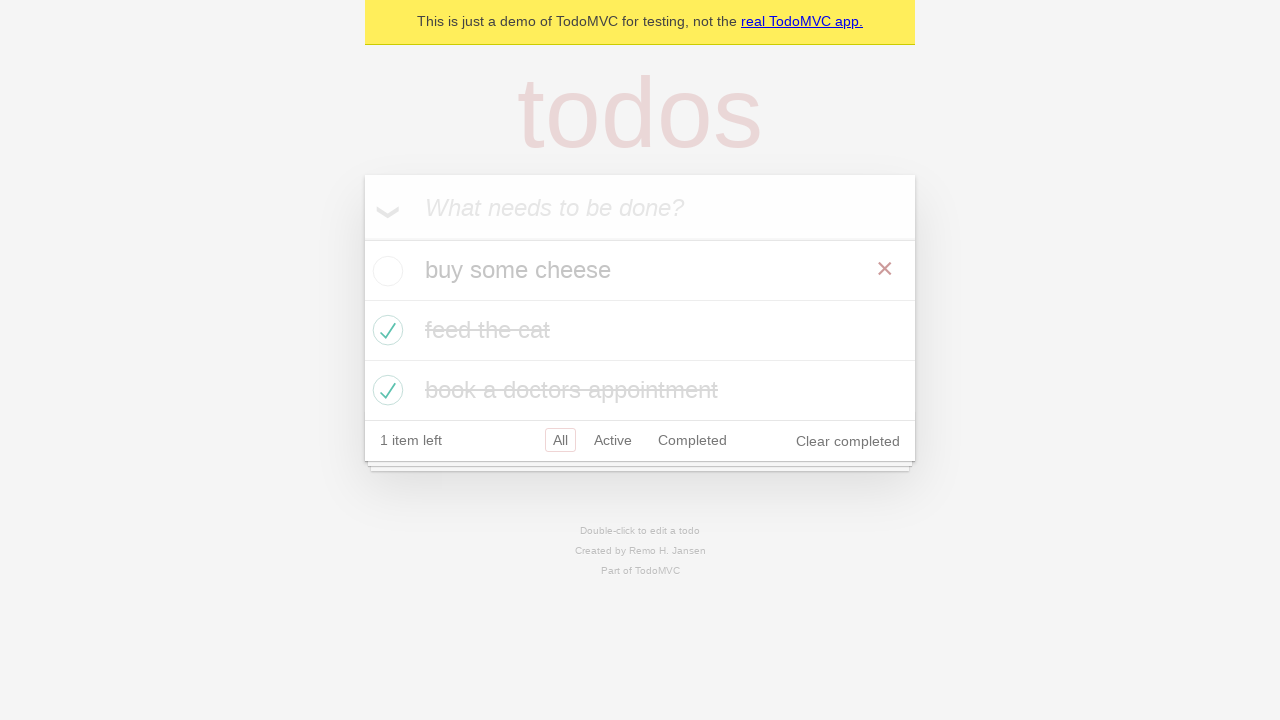

Checked first todo checkbox again at (385, 271) on internal:testid=[data-testid="todo-item"s] >> nth=0 >> internal:role=checkbox
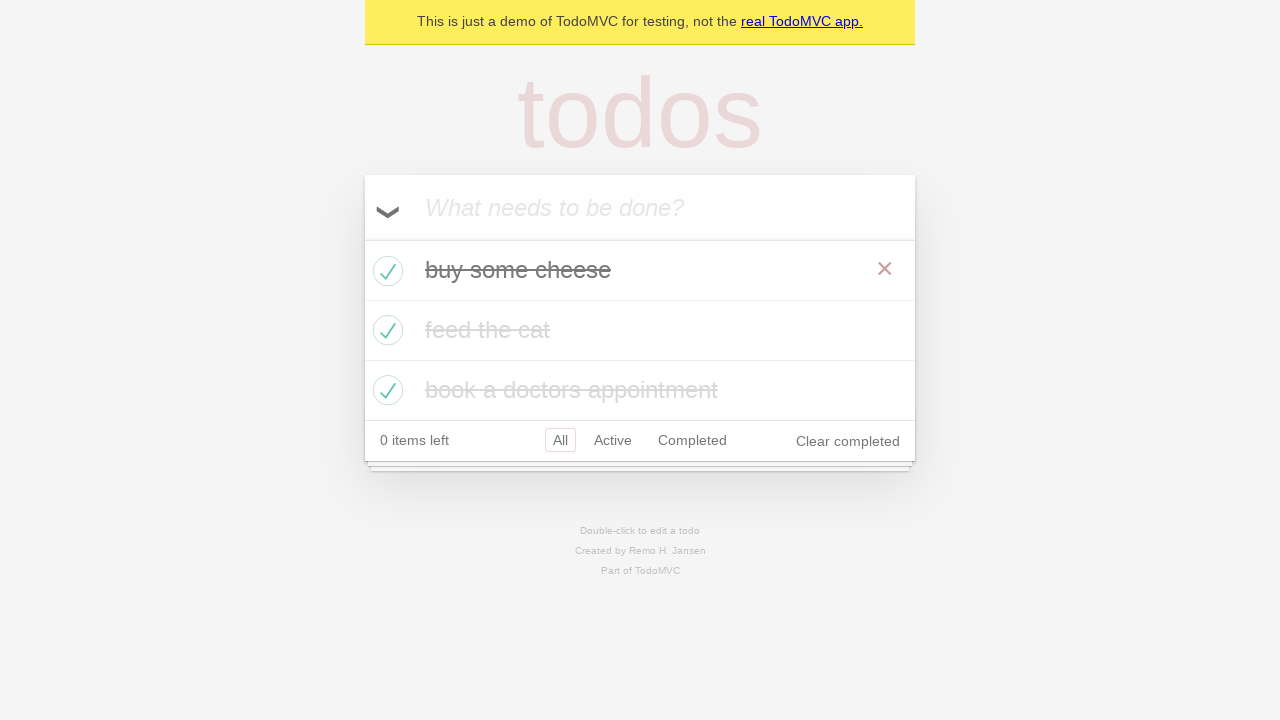

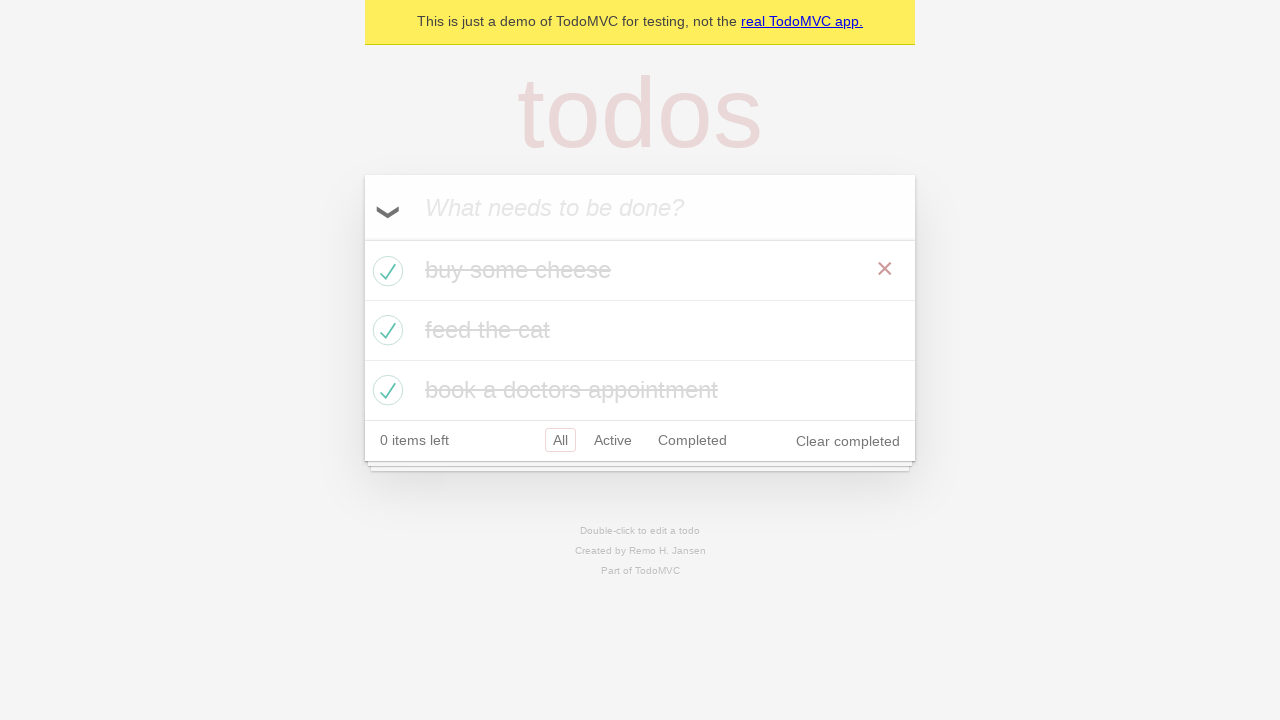